Navigates to ijmeet.com and clicks on the "Join Meeting" link in the navigation

Starting URL: https://ijmeet.com/

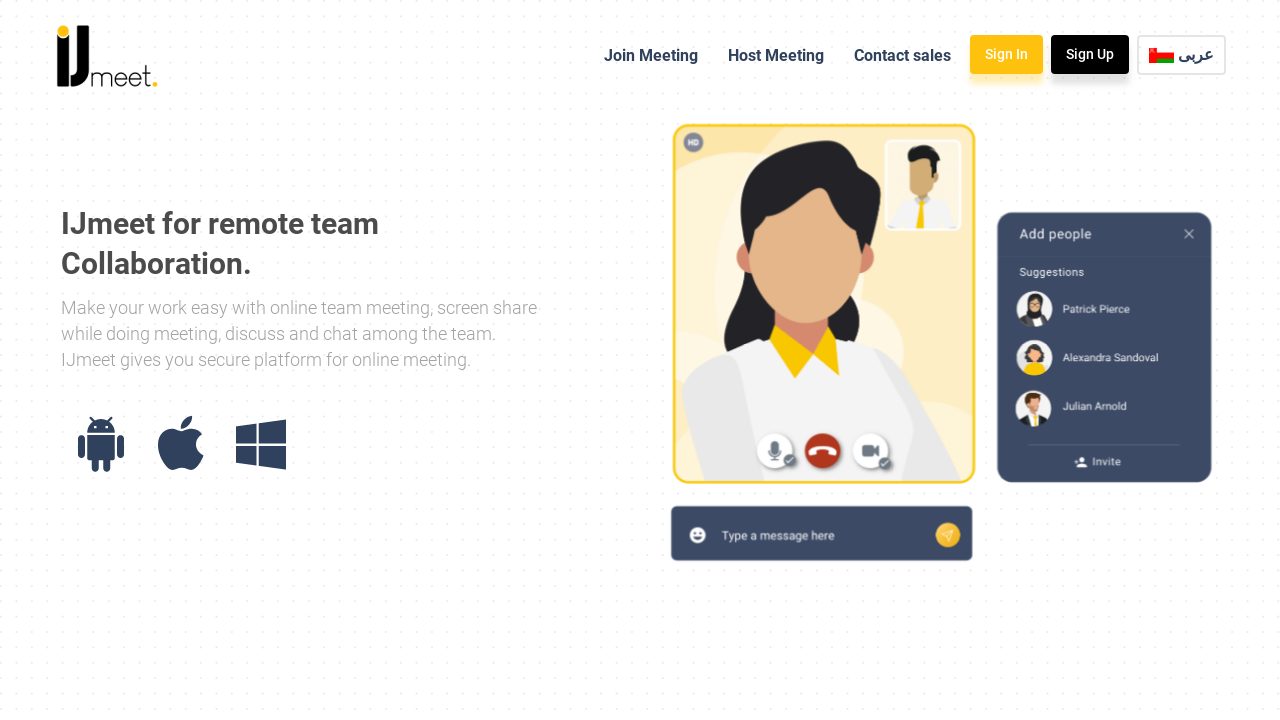

Clicked on 'Join Meeting' link in navigation at (651, 56) on xpath=//*[contains(text(),'Join Meeting') and contains(@class,'nav-link')]
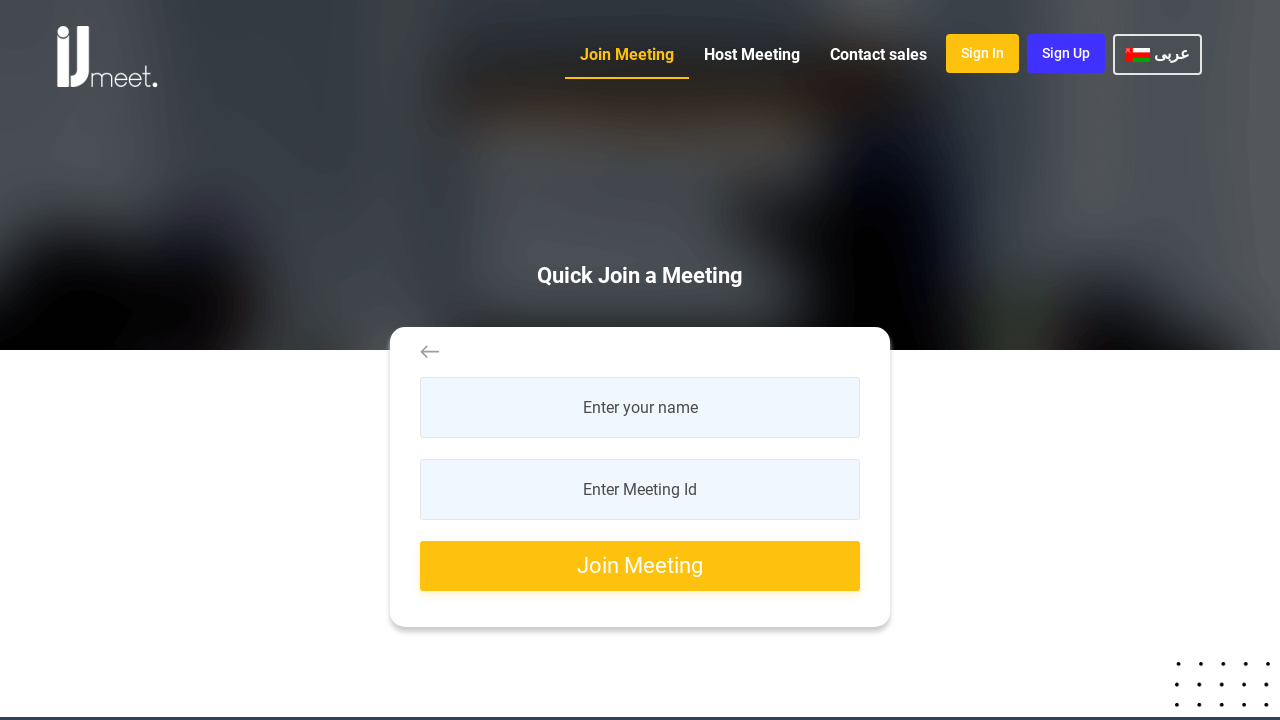

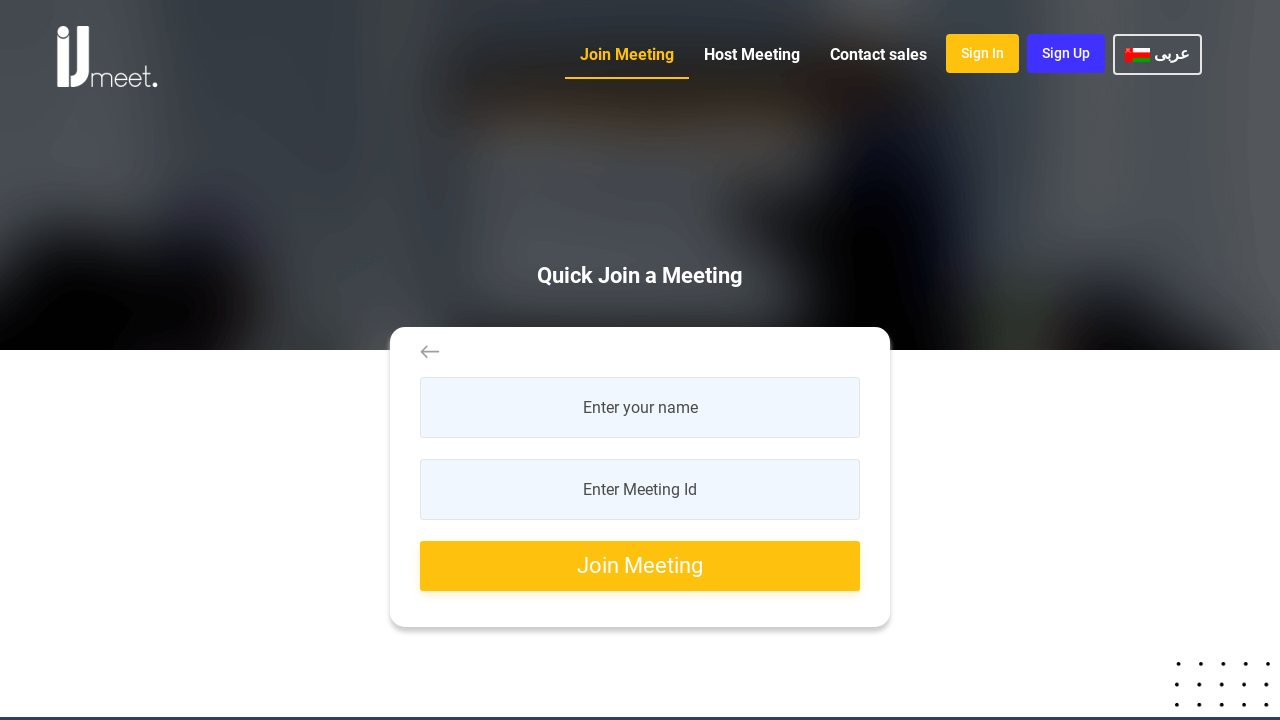